Tests that clicking Clear completed removes completed items from the list

Starting URL: https://demo.playwright.dev/todomvc

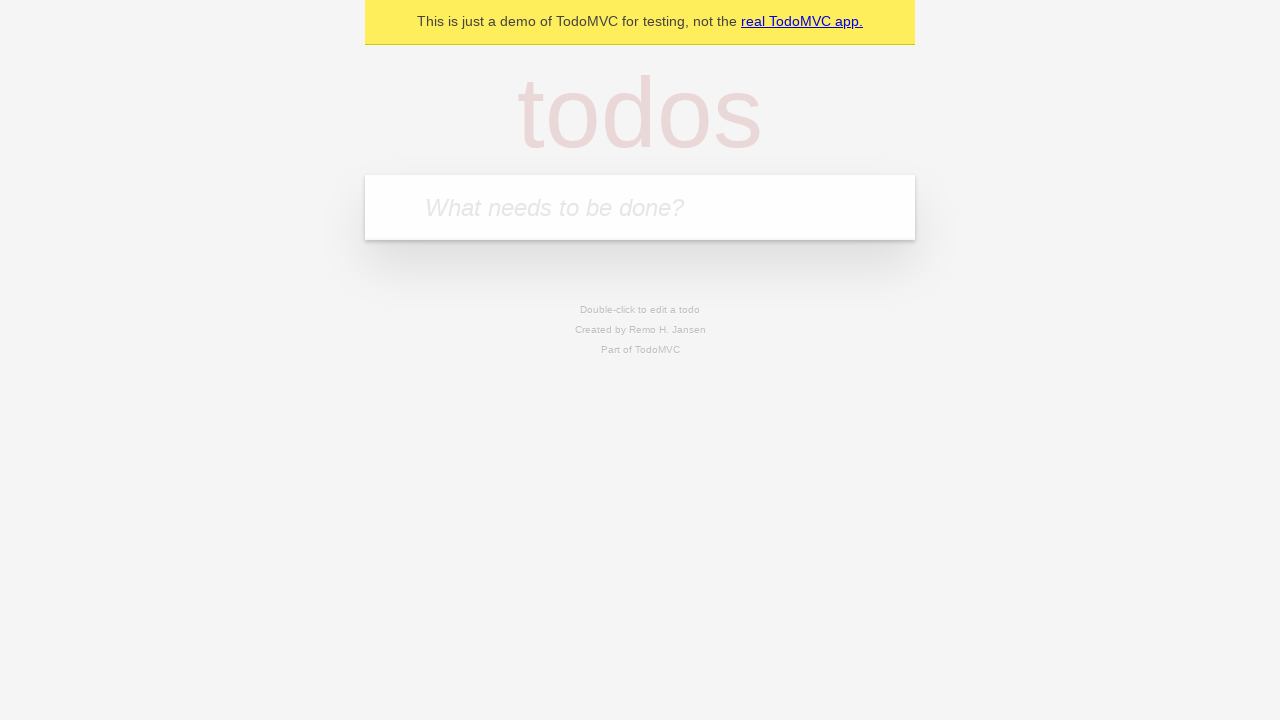

Filled todo input with 'buy some cheese' on internal:attr=[placeholder="What needs to be done?"i]
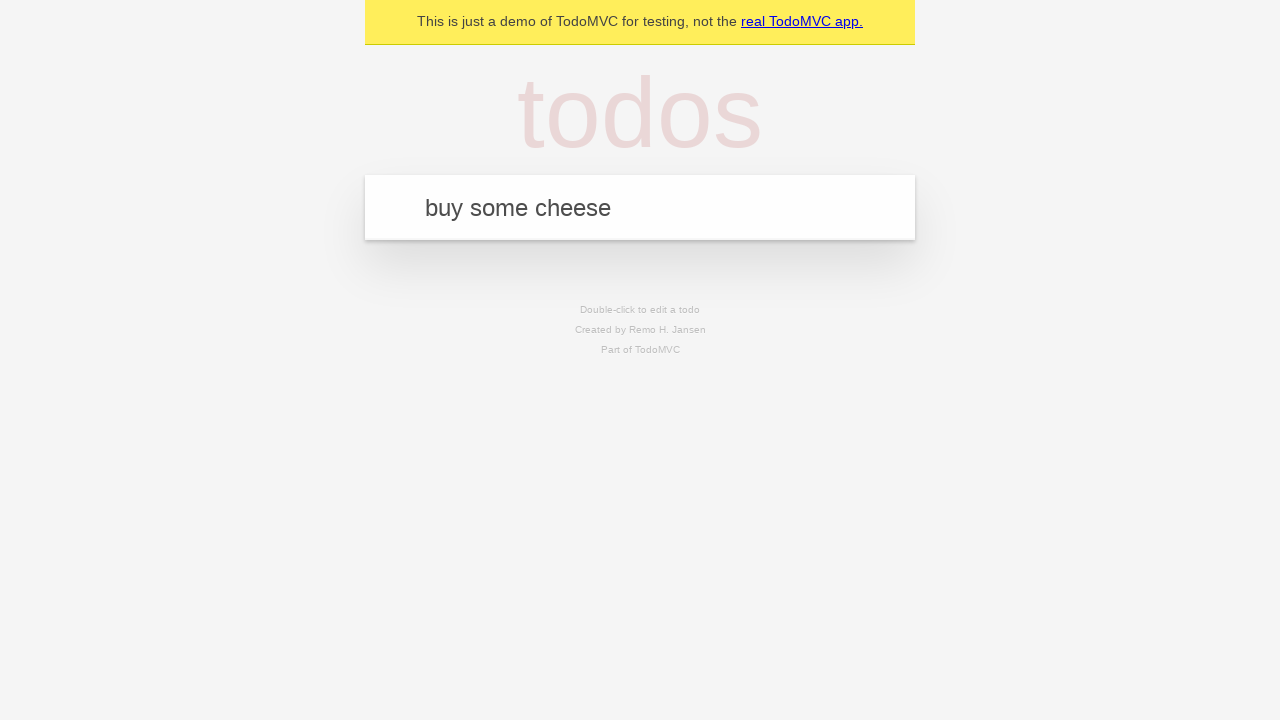

Pressed Enter to add todo item 'buy some cheese' on internal:attr=[placeholder="What needs to be done?"i]
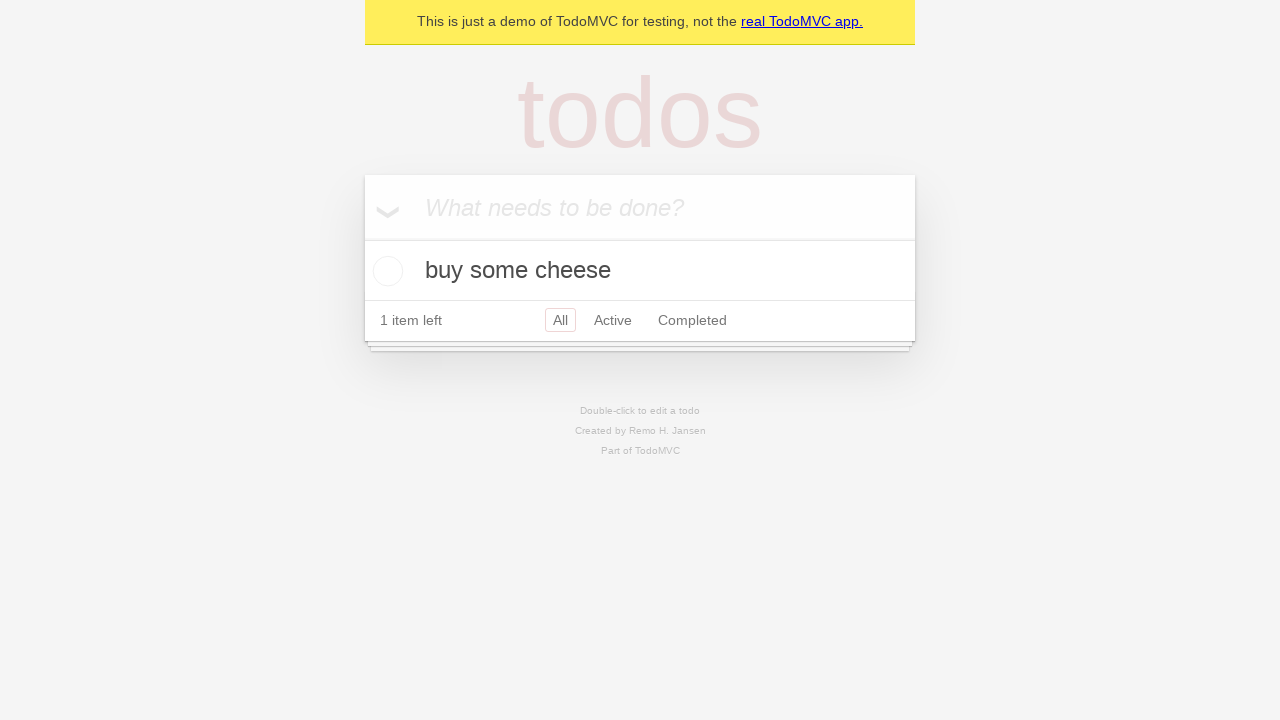

Filled todo input with 'feed the cat' on internal:attr=[placeholder="What needs to be done?"i]
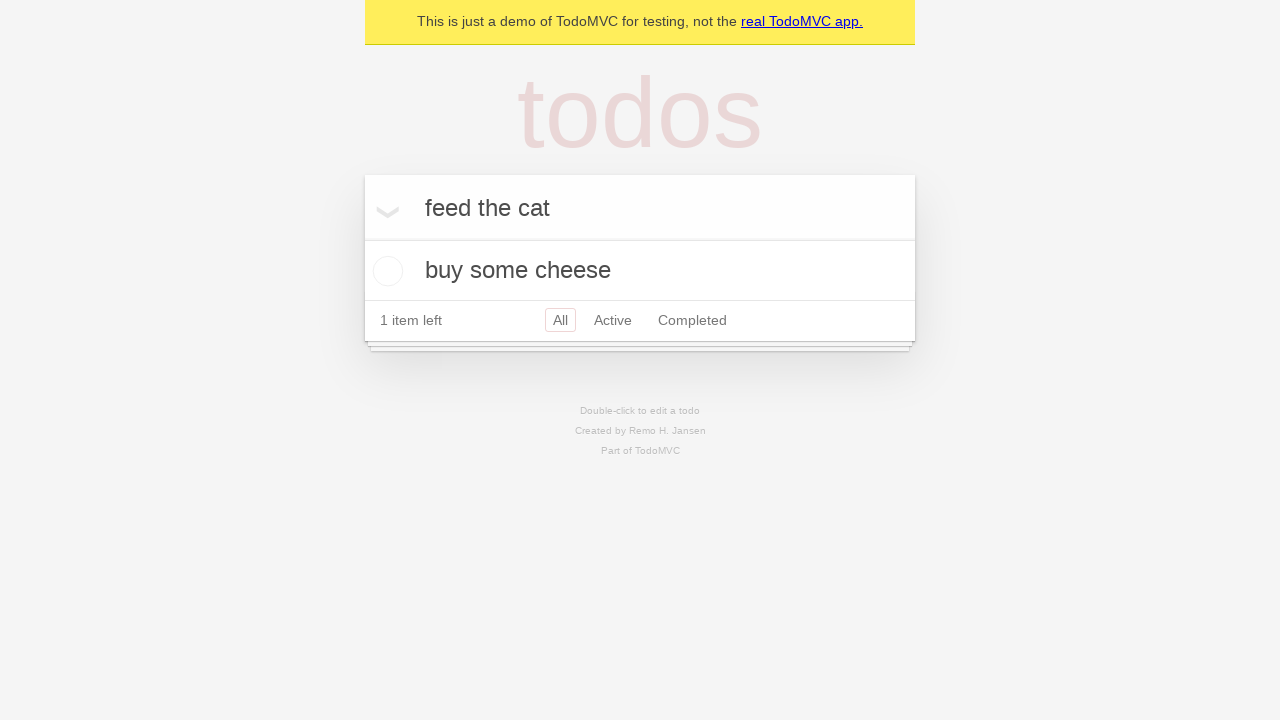

Pressed Enter to add todo item 'feed the cat' on internal:attr=[placeholder="What needs to be done?"i]
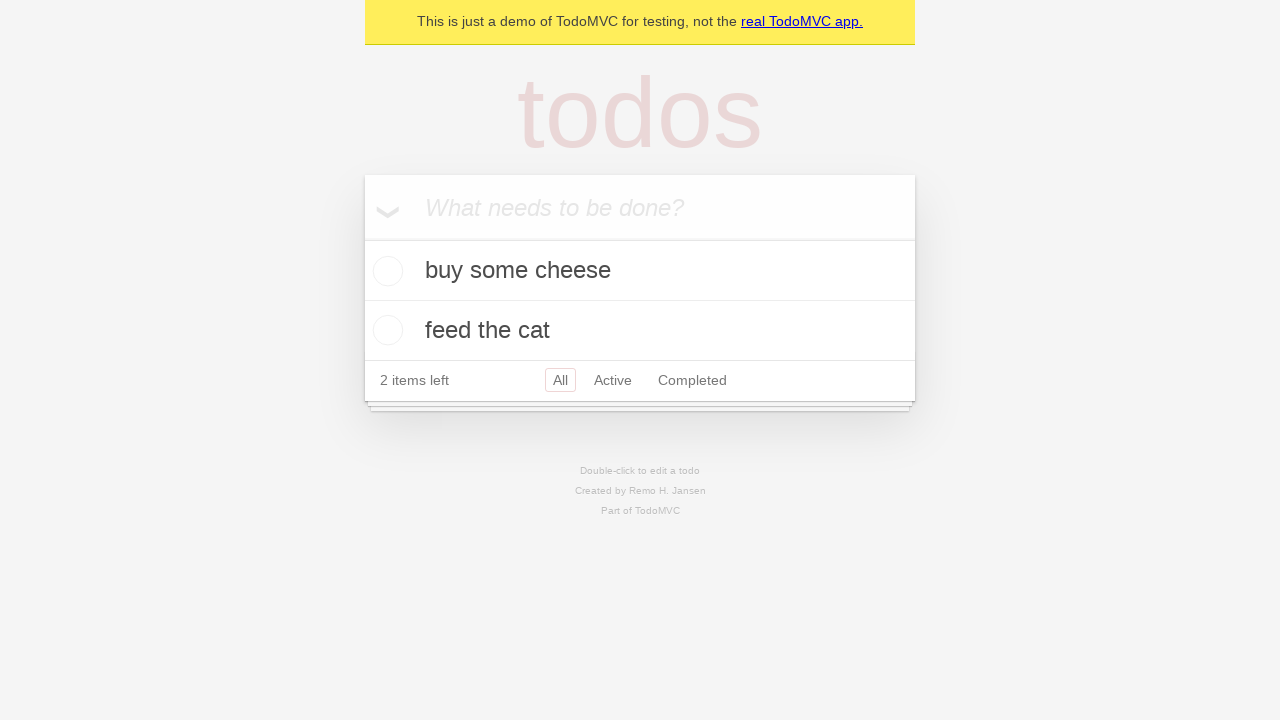

Filled todo input with 'book a doctors appointment' on internal:attr=[placeholder="What needs to be done?"i]
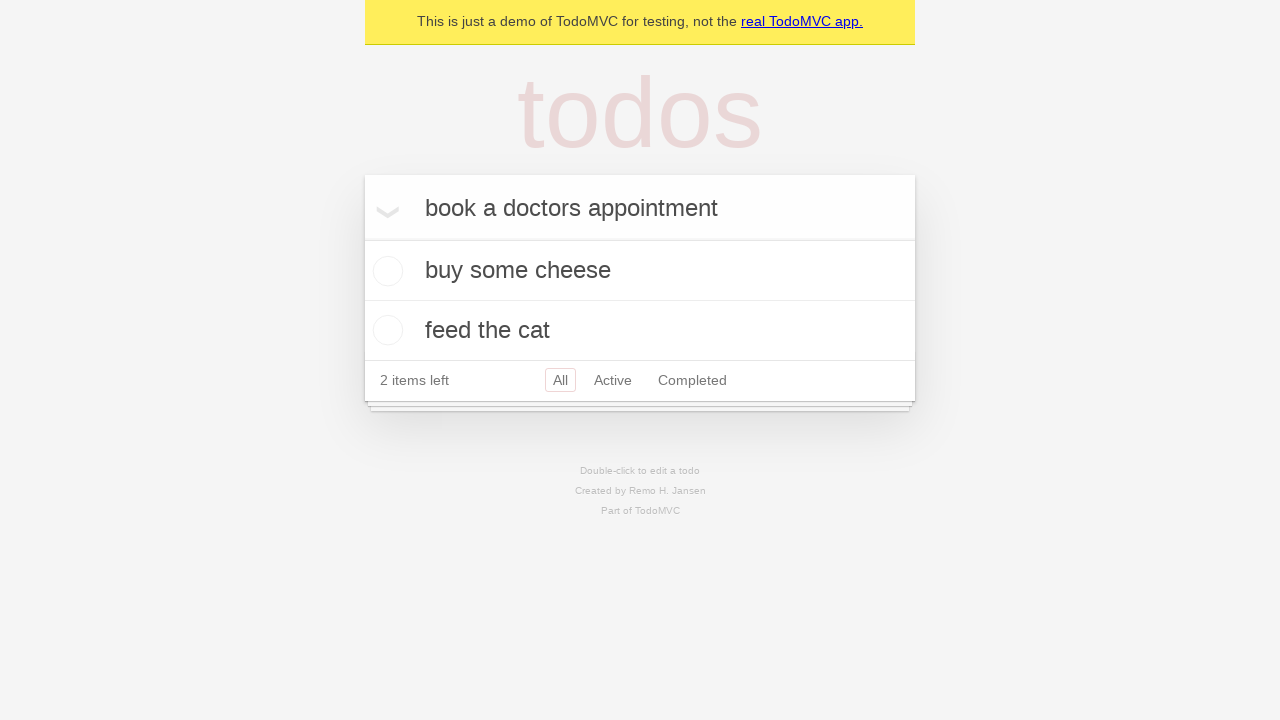

Pressed Enter to add todo item 'book a doctors appointment' on internal:attr=[placeholder="What needs to be done?"i]
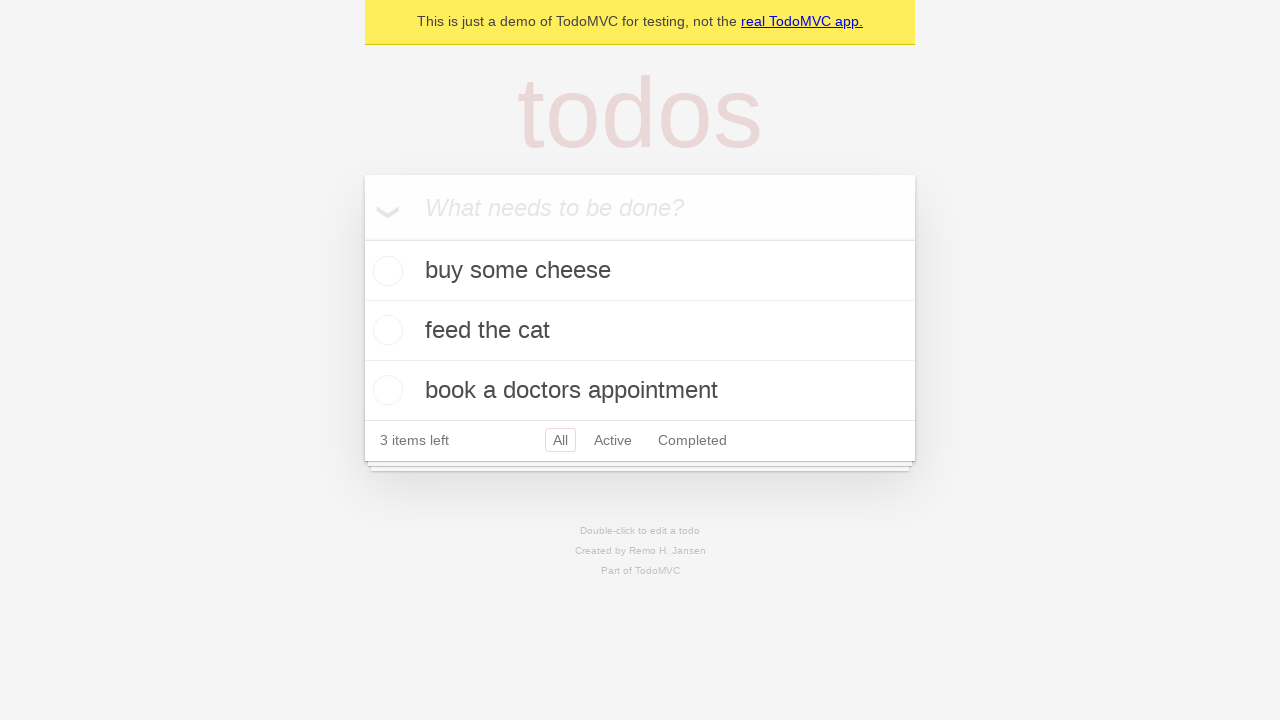

Waited for all 3 todo items to be created
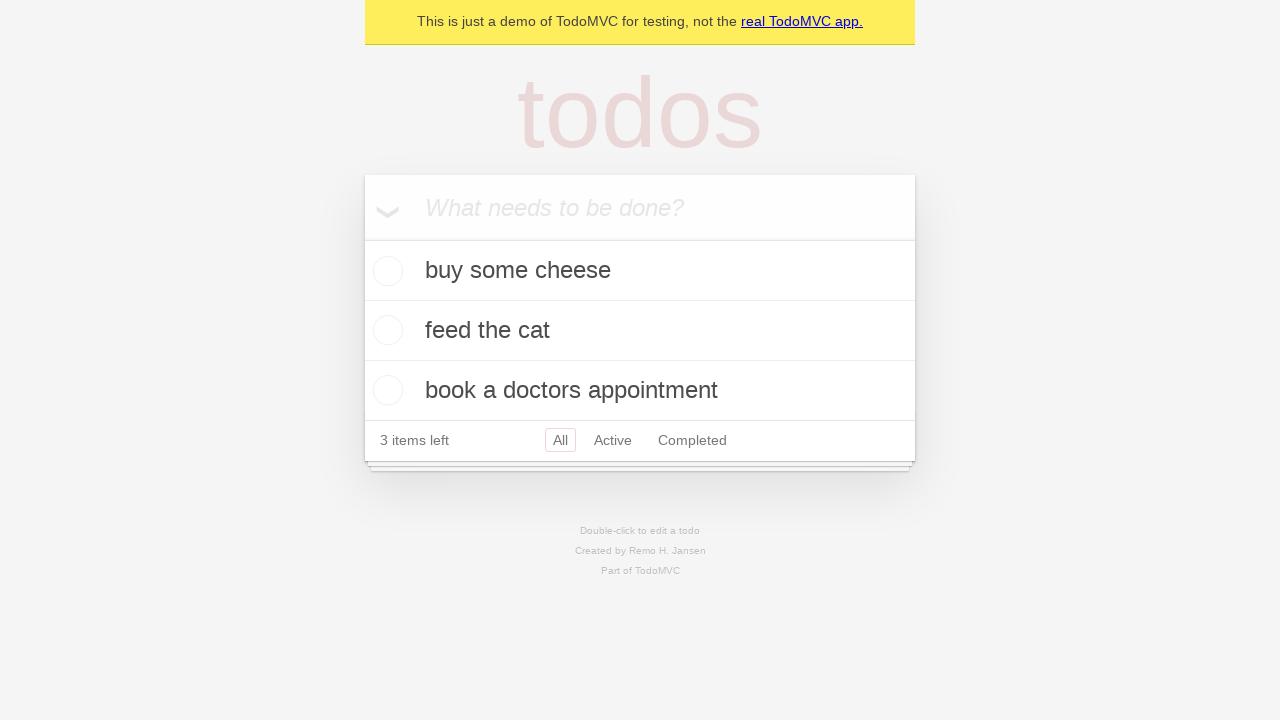

Checked the second todo item as completed at (385, 330) on internal:testid=[data-testid="todo-item"s] >> nth=1 >> internal:role=checkbox
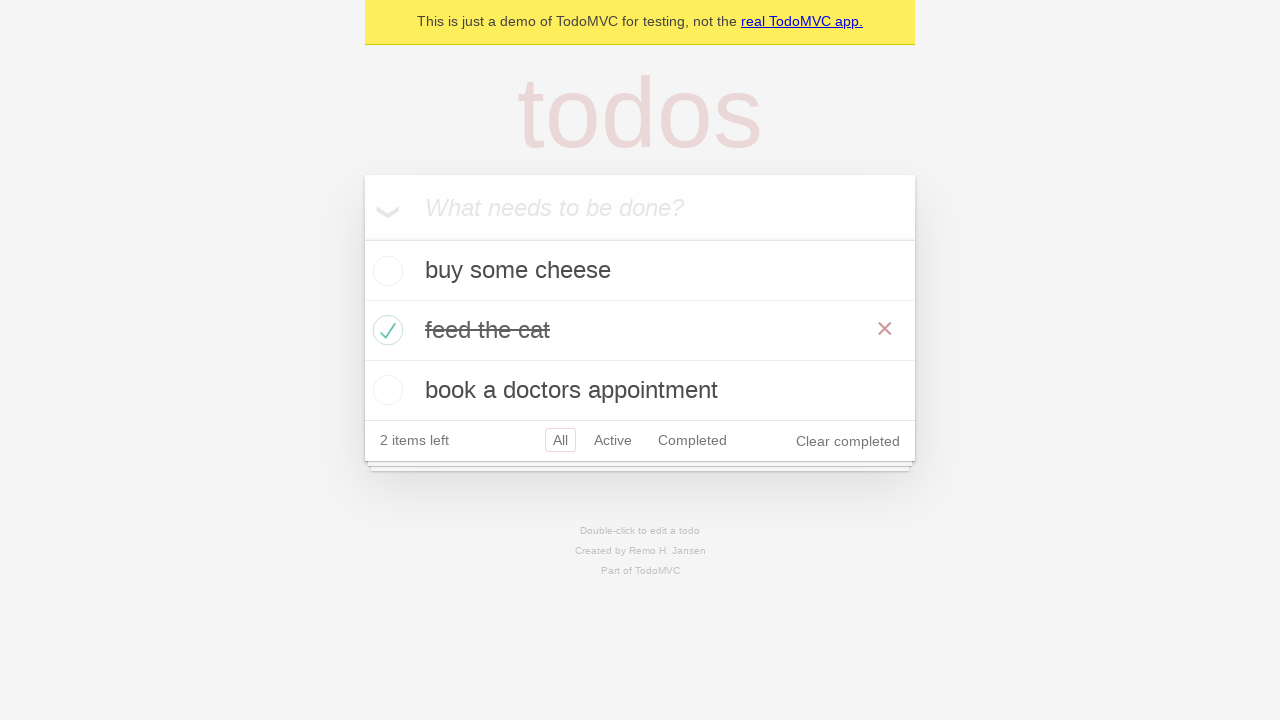

Clicked 'Clear completed' button at (848, 441) on internal:role=button[name="Clear completed"i]
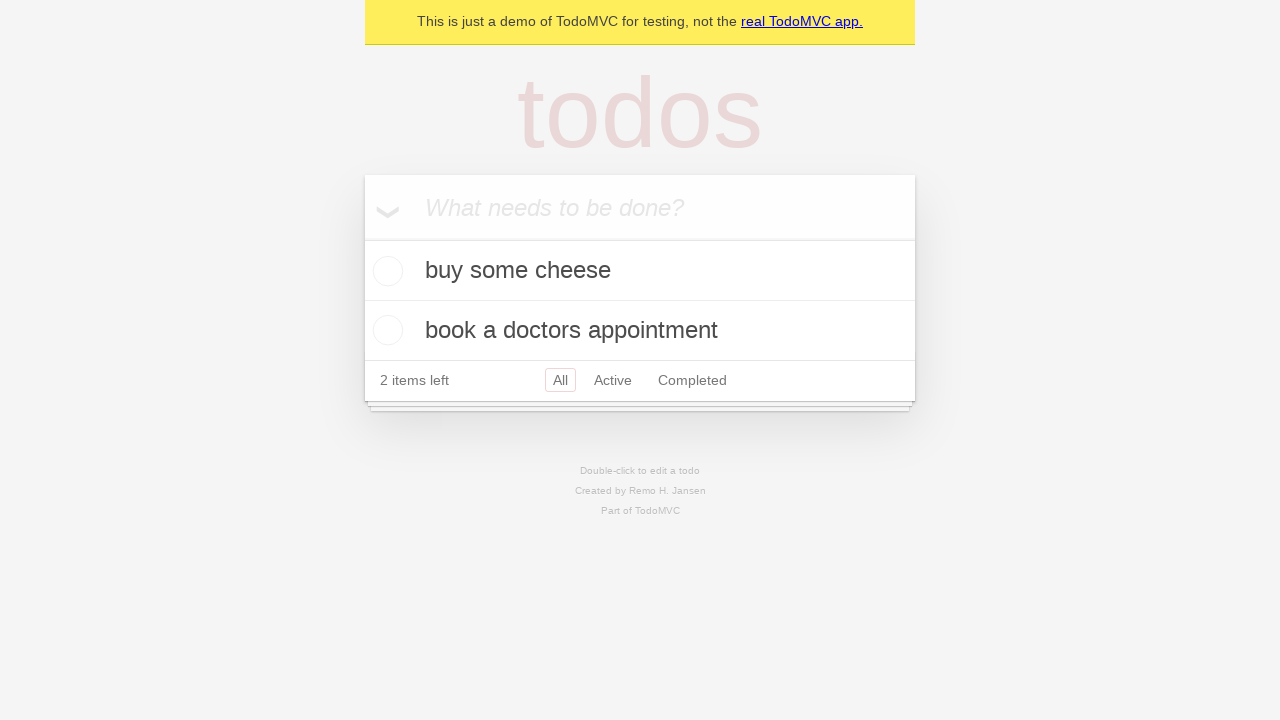

Verified completed item was removed, 2 items remain
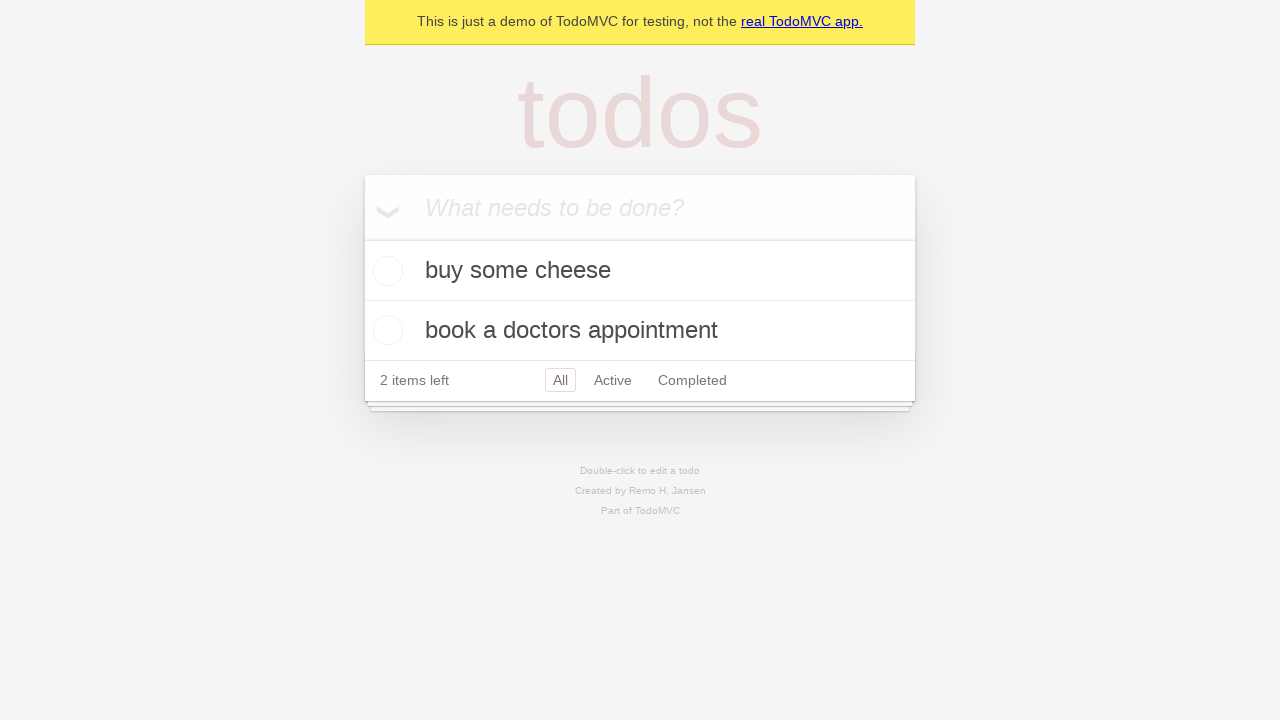

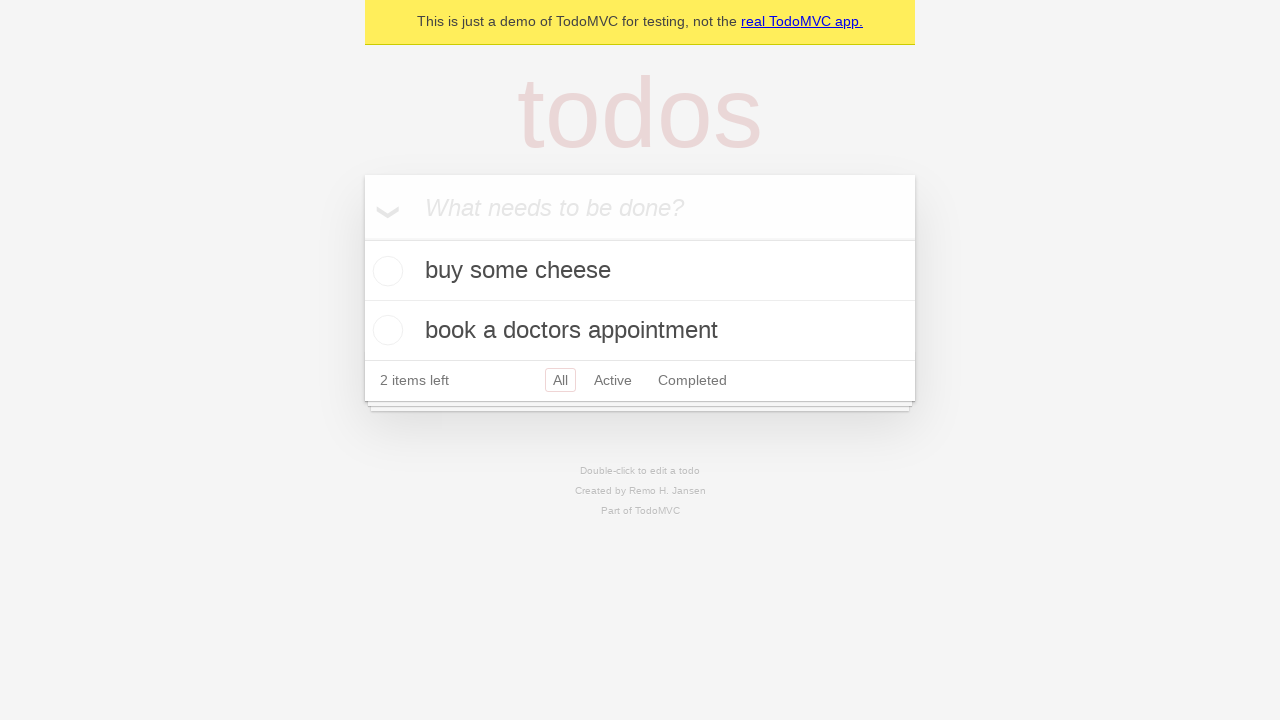